Tests JavaScript prompt dialog by entering text and accepting the prompt

Starting URL: https://the-internet.herokuapp.com/

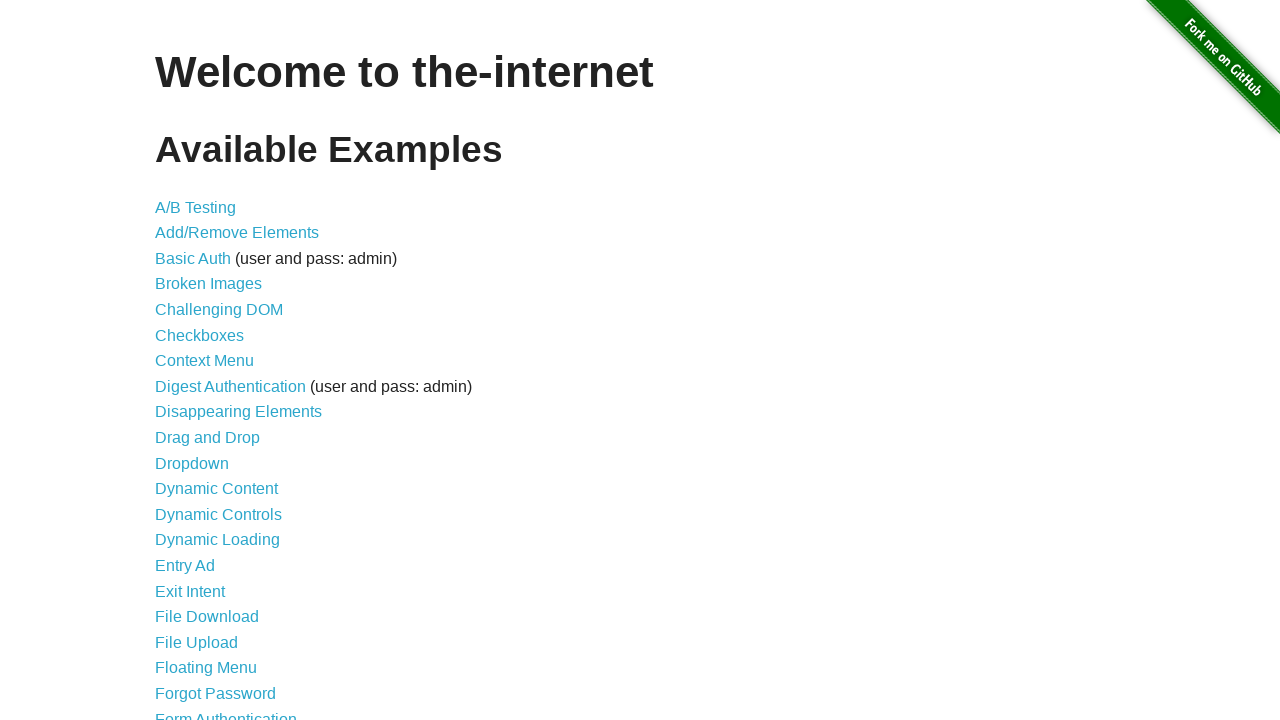

Navigated to the-internet.herokuapp.com
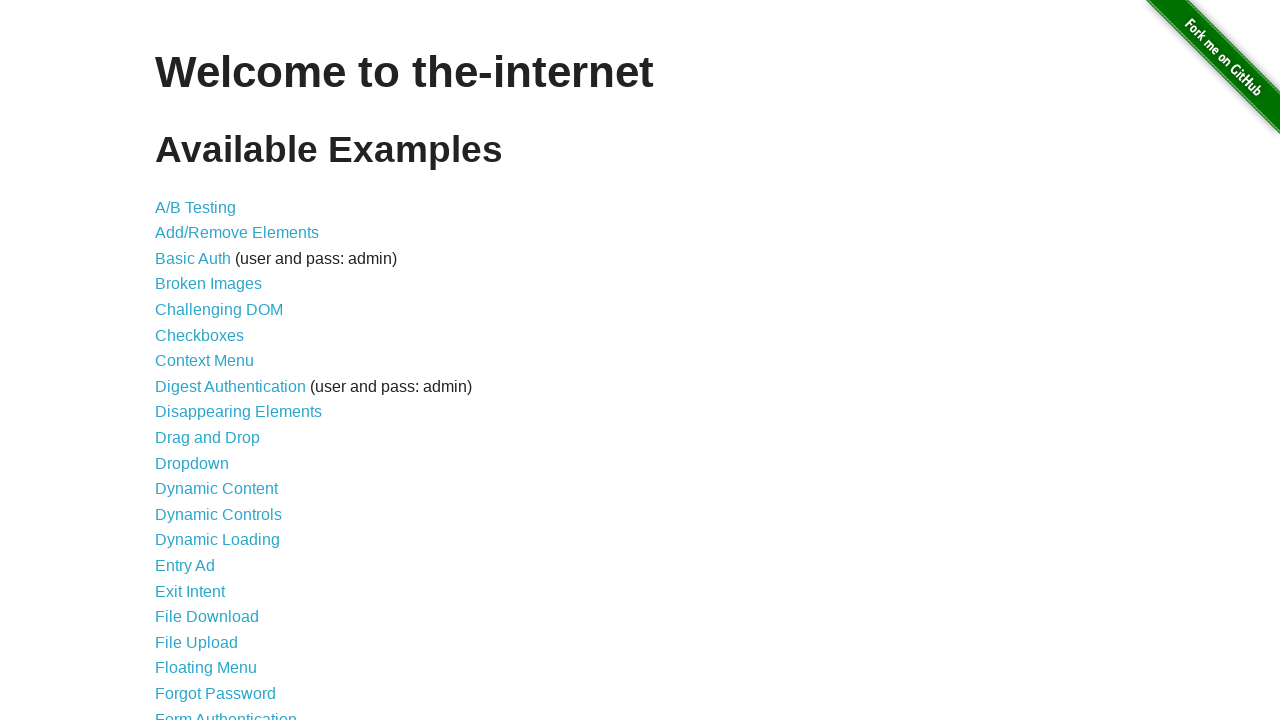

Clicked on JavaScript Alerts link at (214, 361) on a:text('JavaScript Alerts')
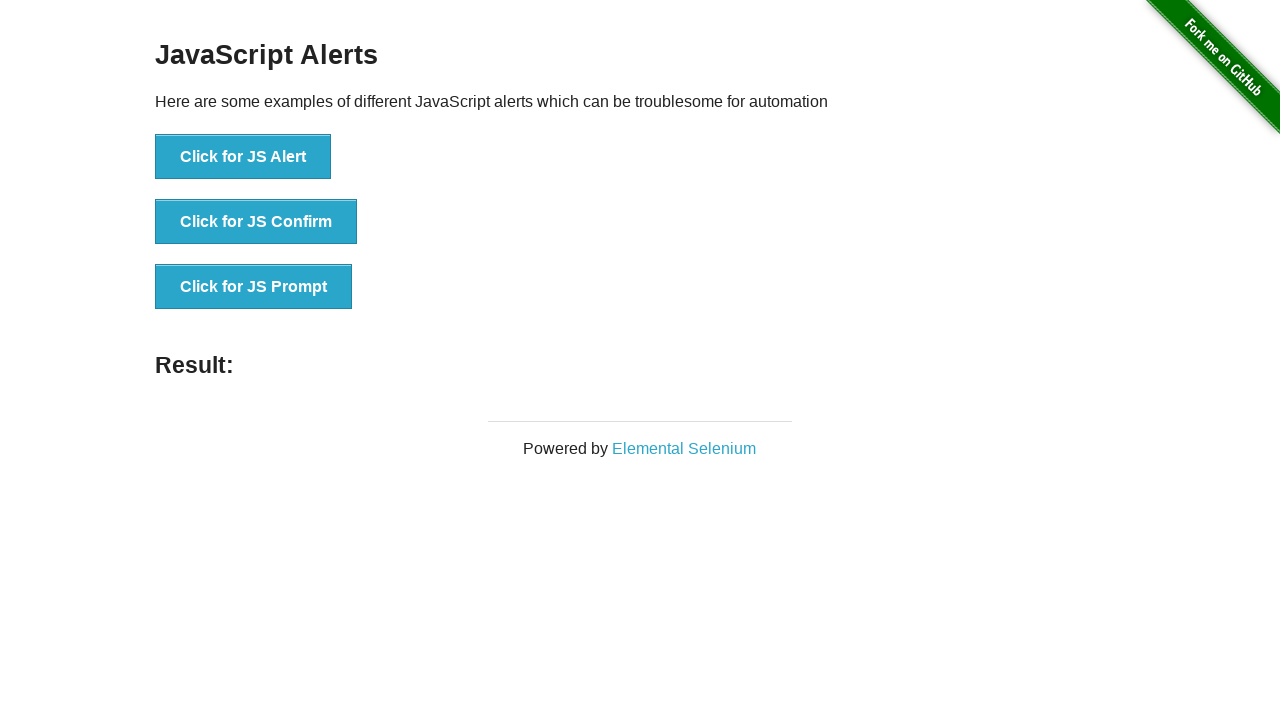

Clicked on JS Prompt button at (254, 287) on xpath=//*[@id='content']/div/ul/li[3]/button
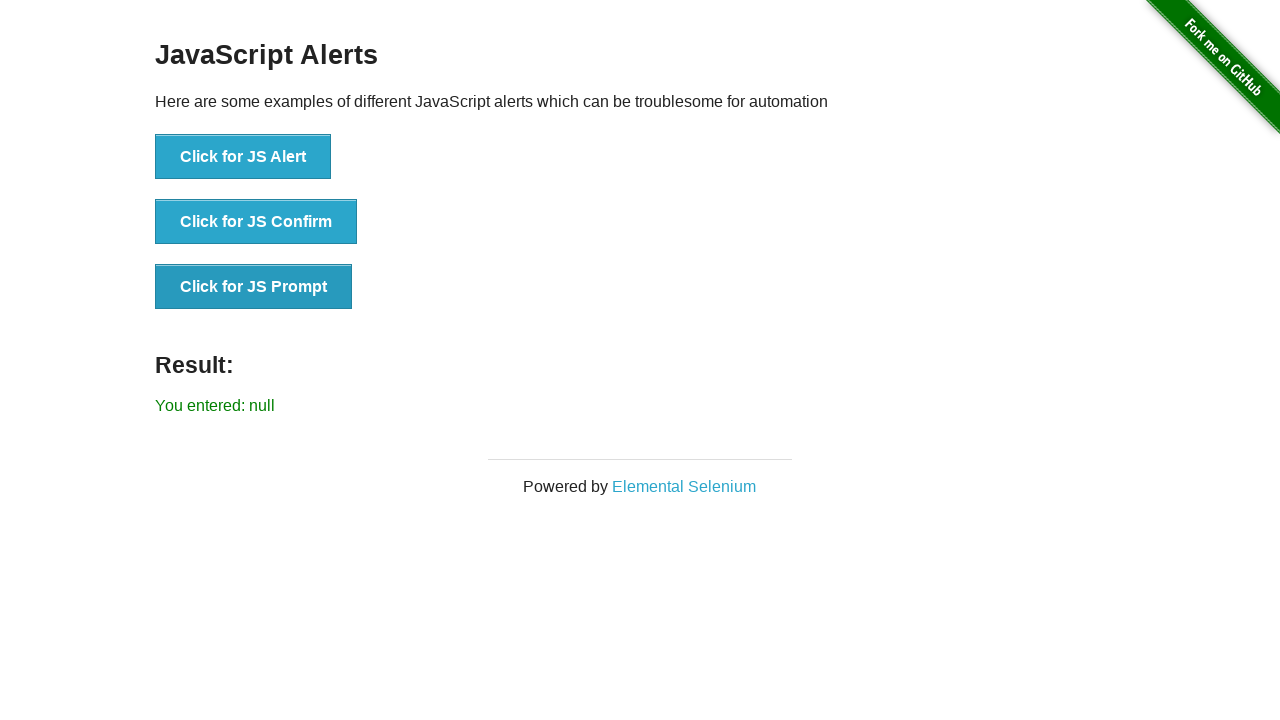

Set up dialog handler to accept prompt with text 'I am Shree'
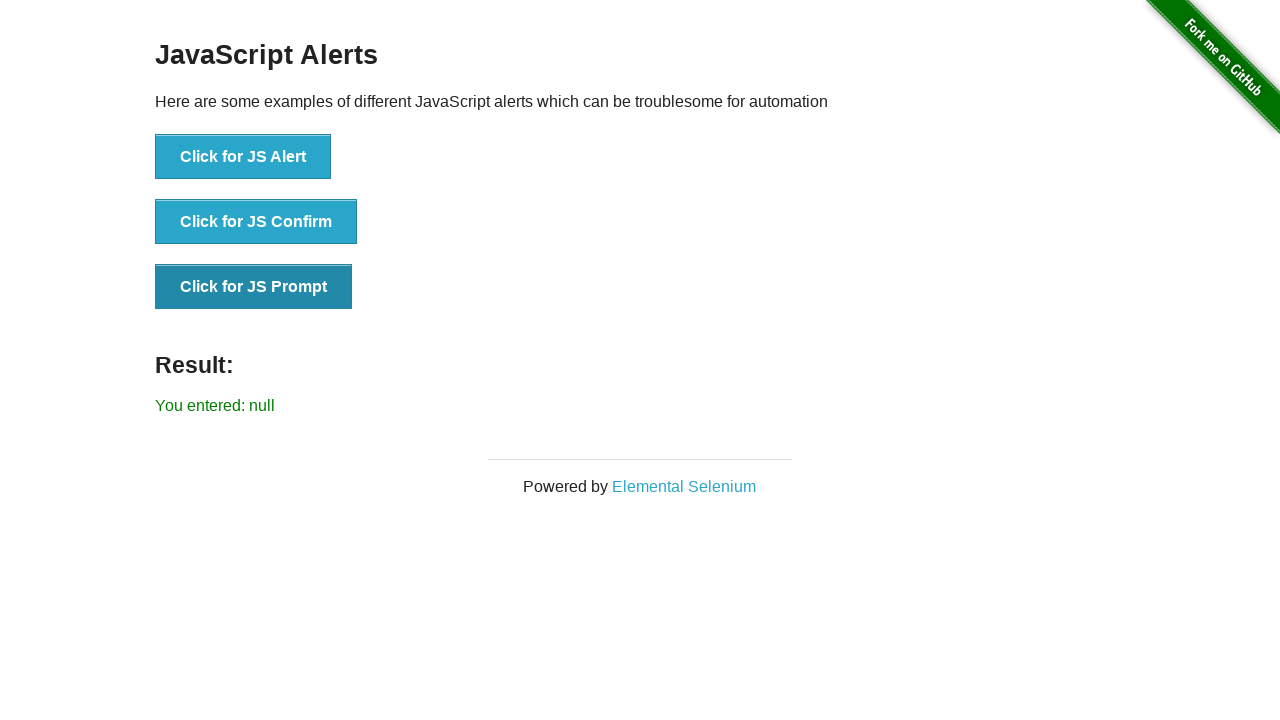

Clicked JS Prompt button to trigger dialog at (254, 287) on xpath=//*[@id='content']/div/ul/li[3]/button
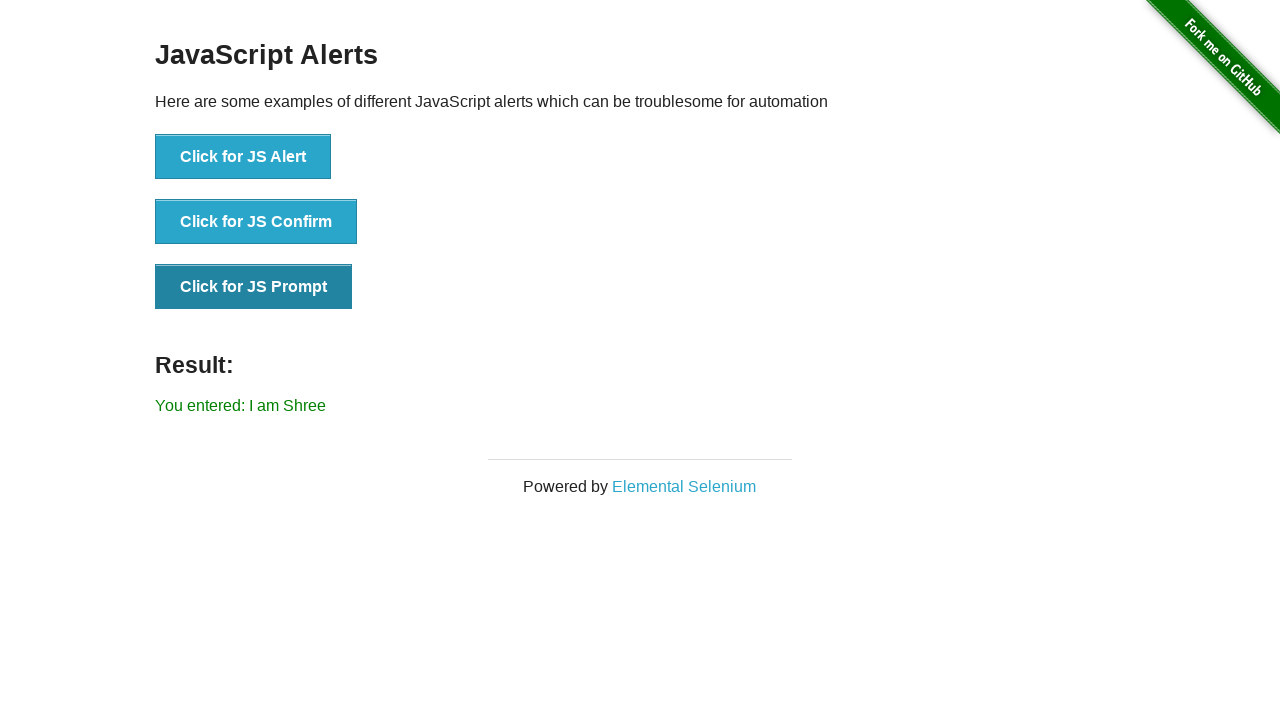

Verified that prompt result displays 'You entered: I am Shree'
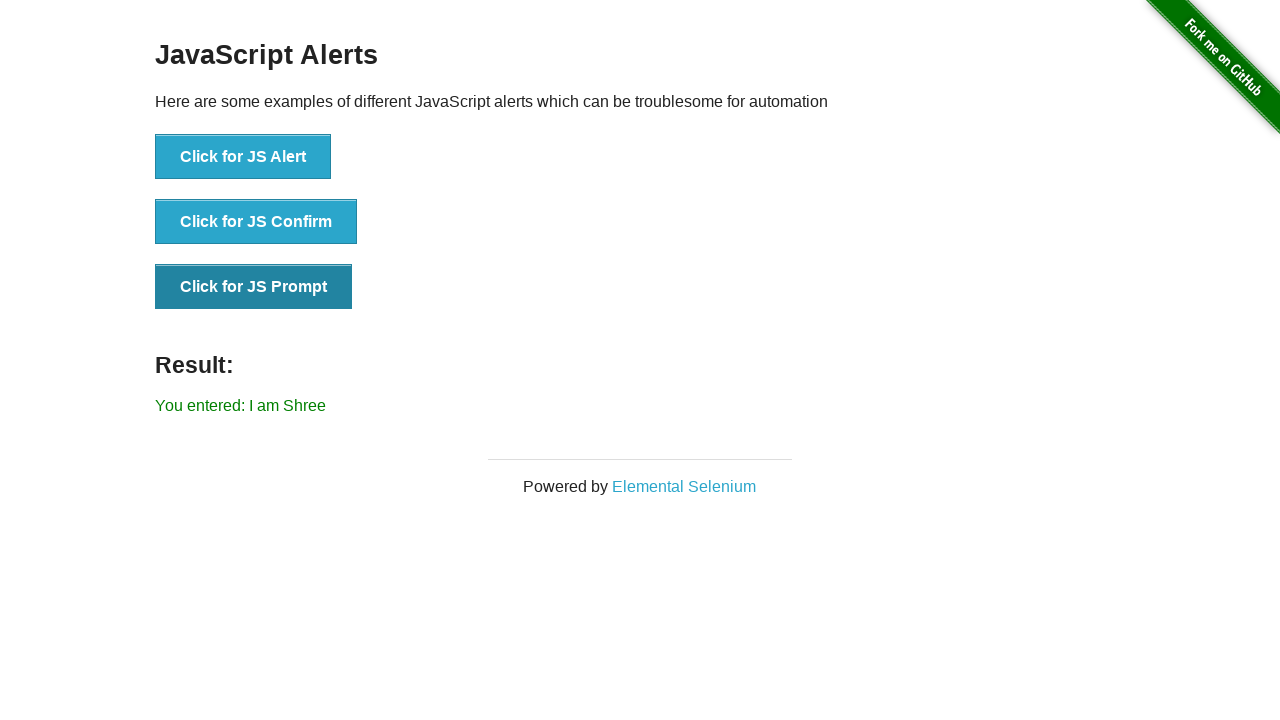

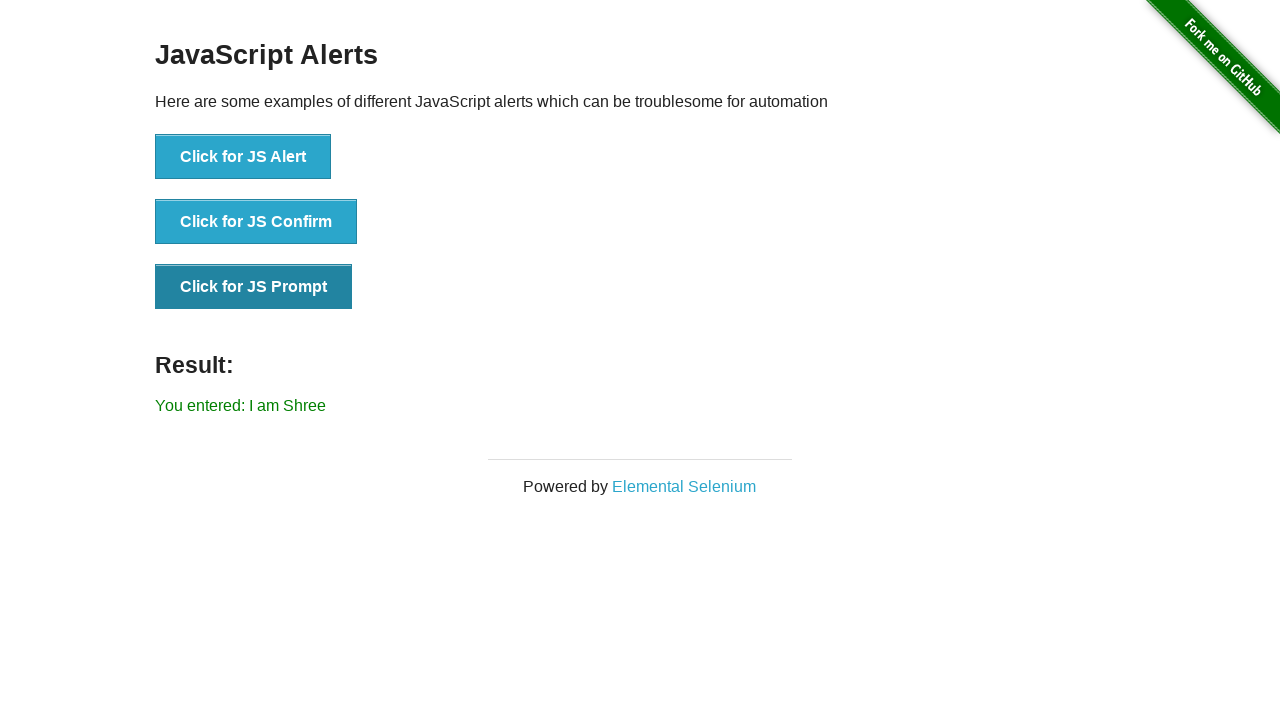